Tests a registration form by filling in first name, last name, and email fields, then submitting and verifying the success message

Starting URL: http://suninjuly.github.io/registration1.html

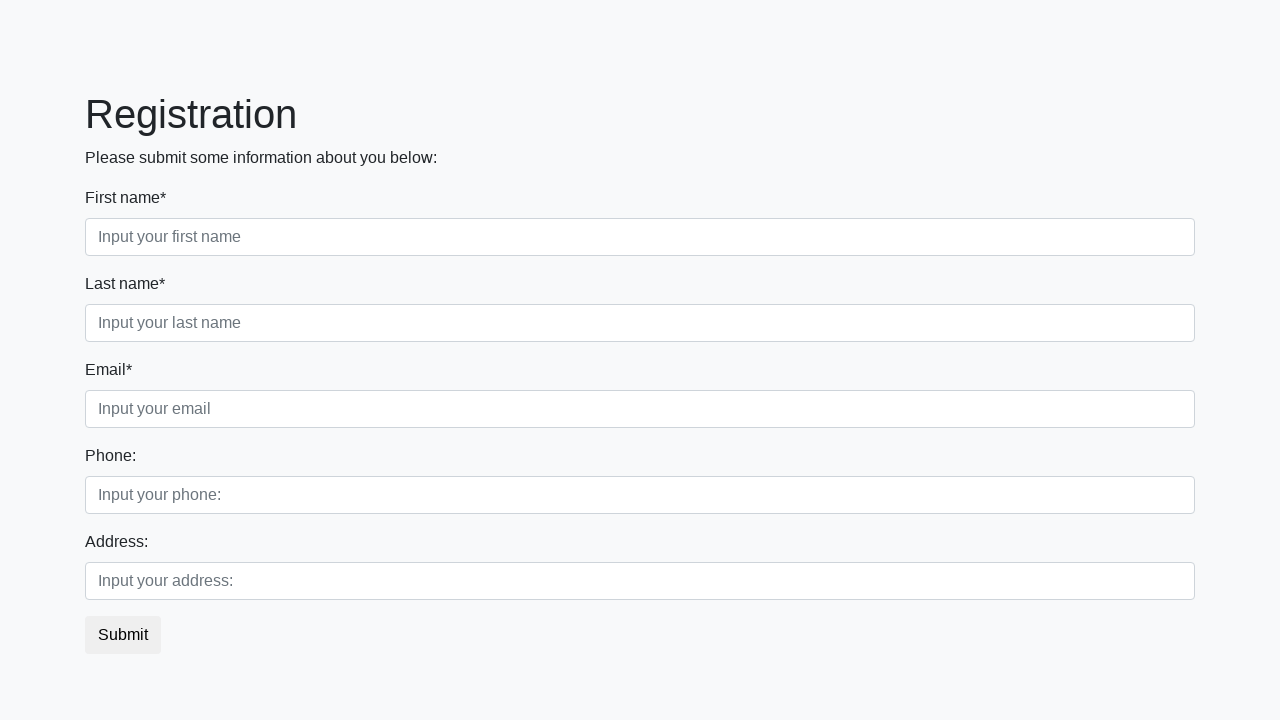

Filled first name field with 'Ivan' on .first_block .first
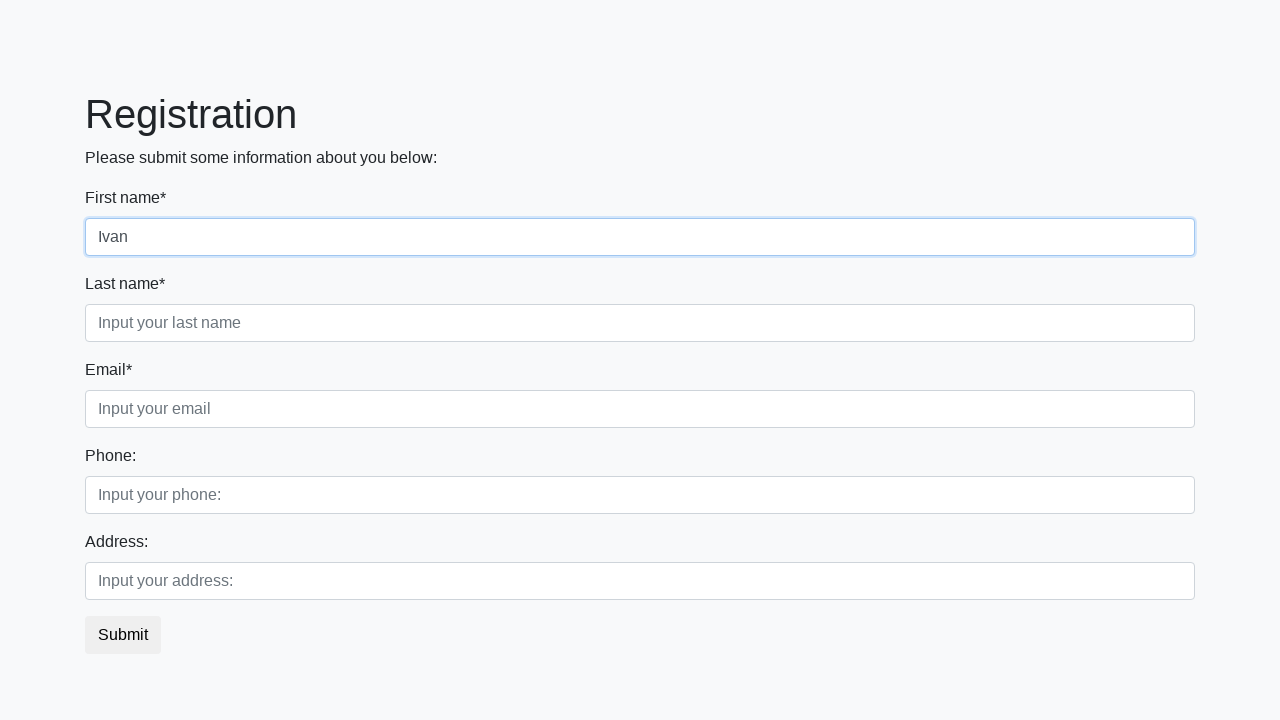

Filled last name field with 'Petrov' on .first_block .second
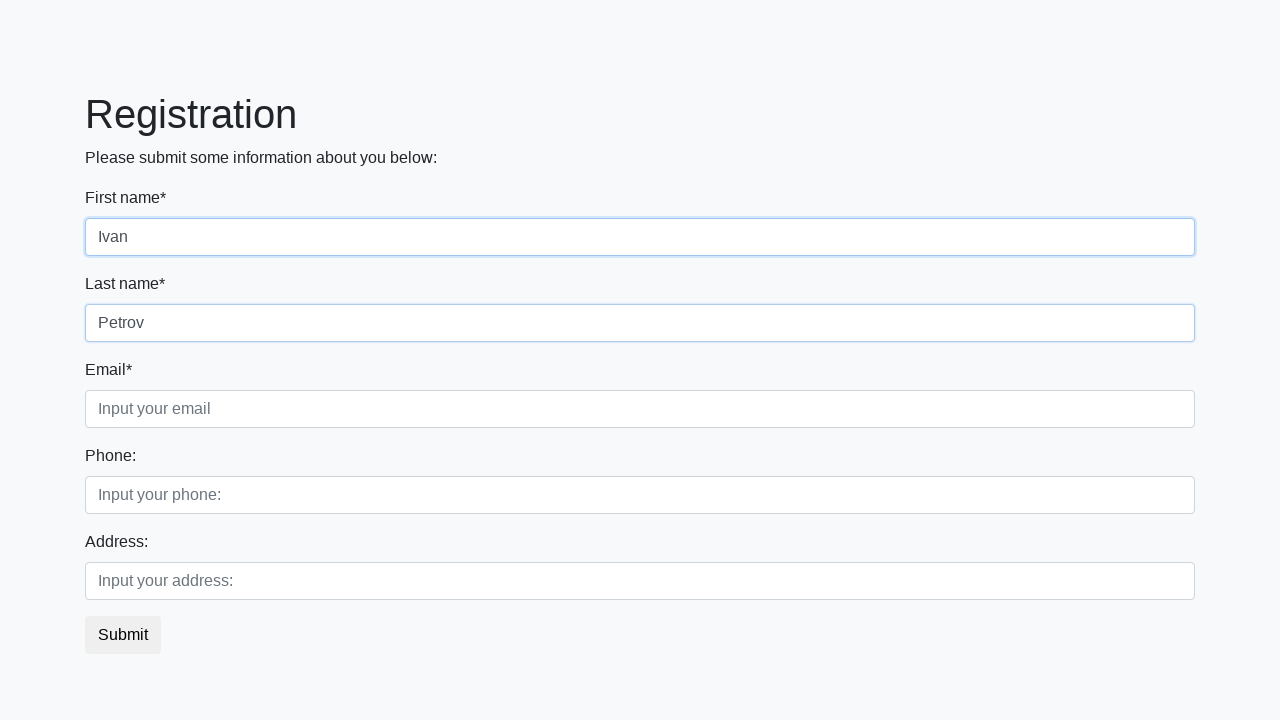

Filled email field with 'ivan.petrov@example.com' on .first_block .third
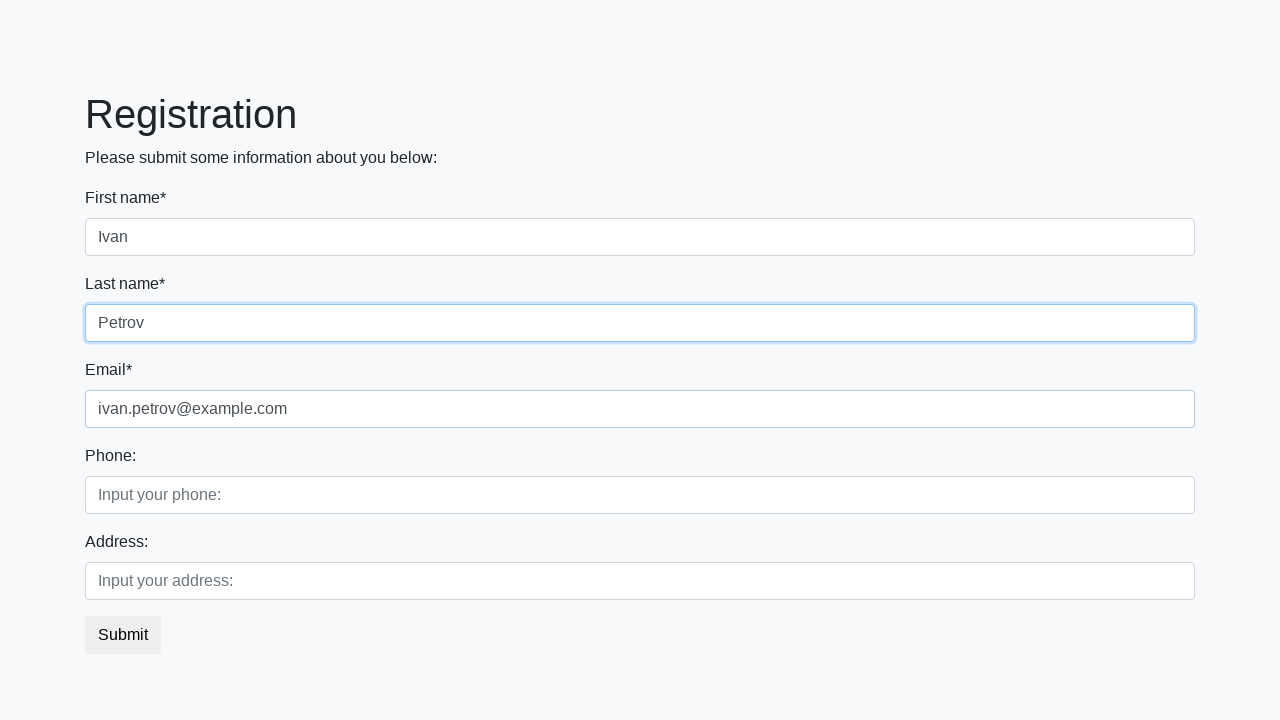

Clicked submit button to register at (123, 635) on button.btn.btn-default
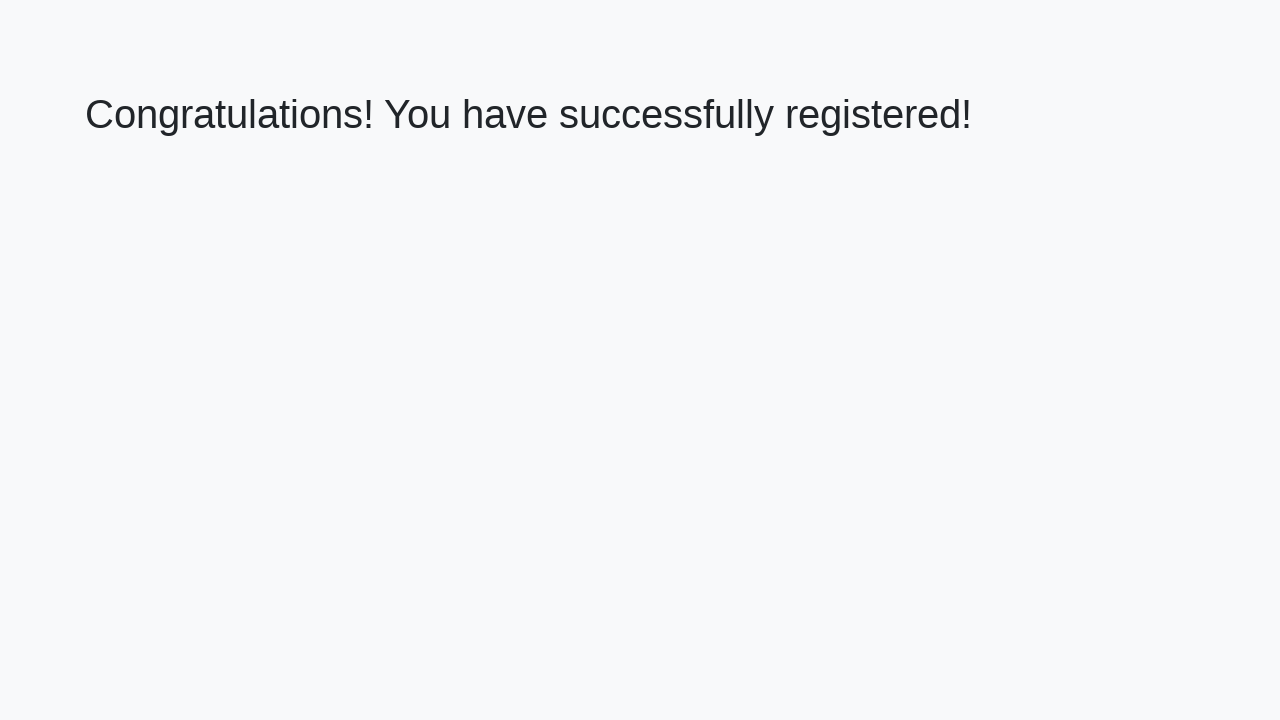

Success message heading appeared
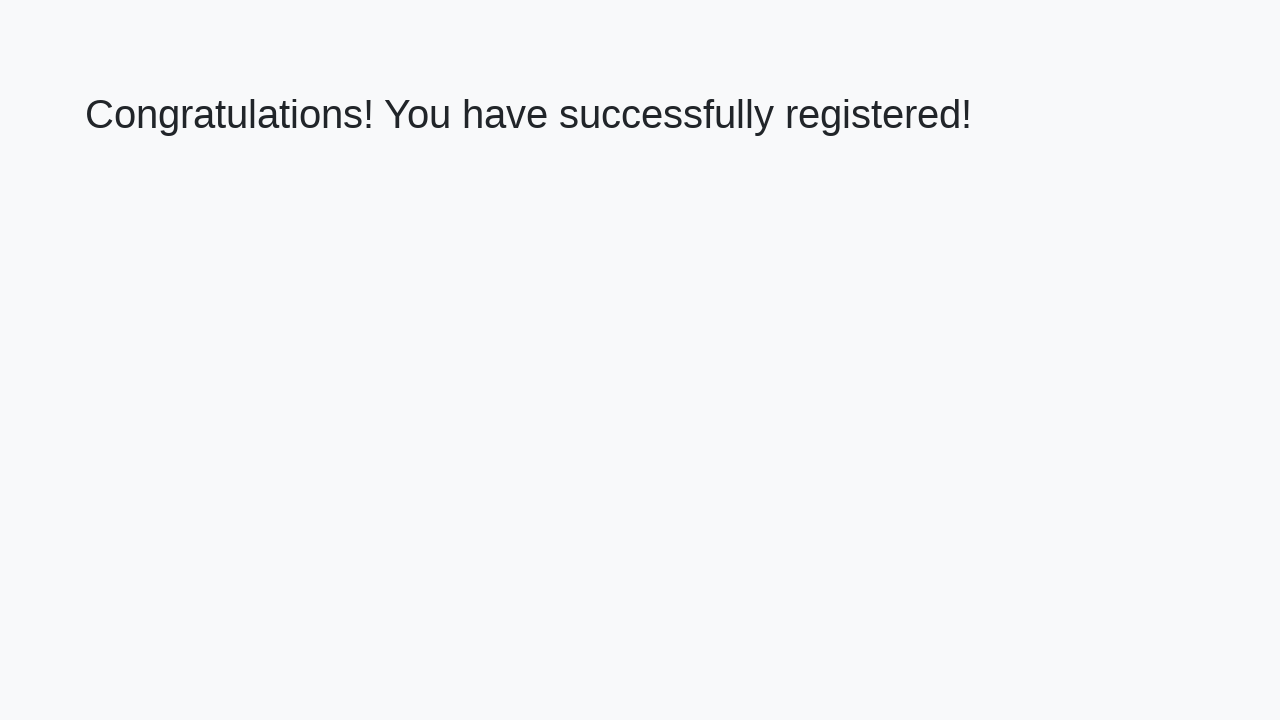

Retrieved success message text: 'Congratulations! You have successfully registered!'
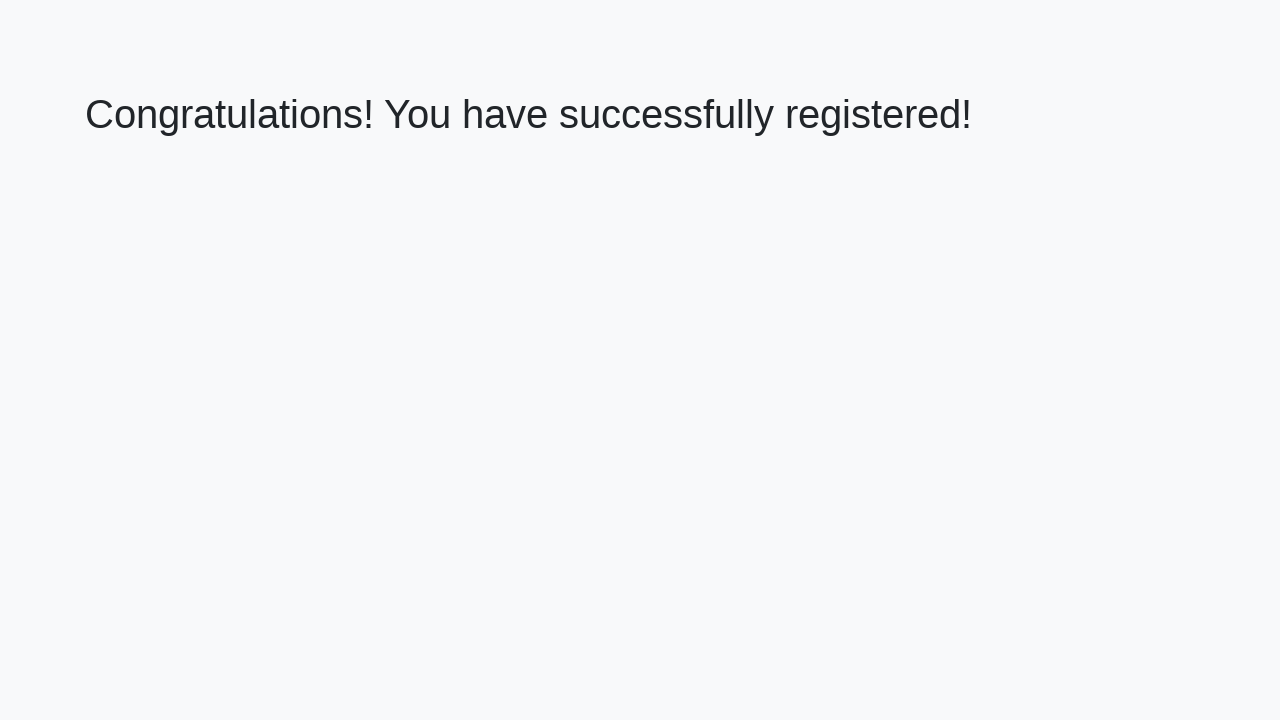

Verified success message matches expected text
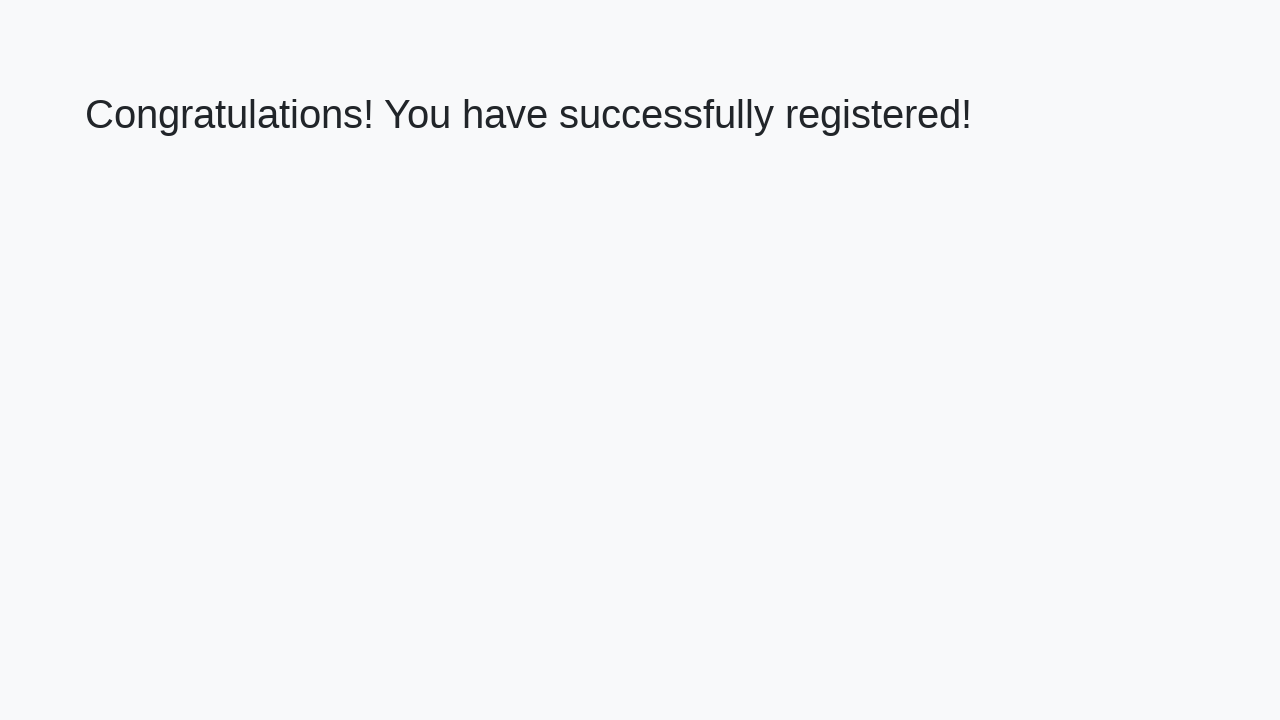

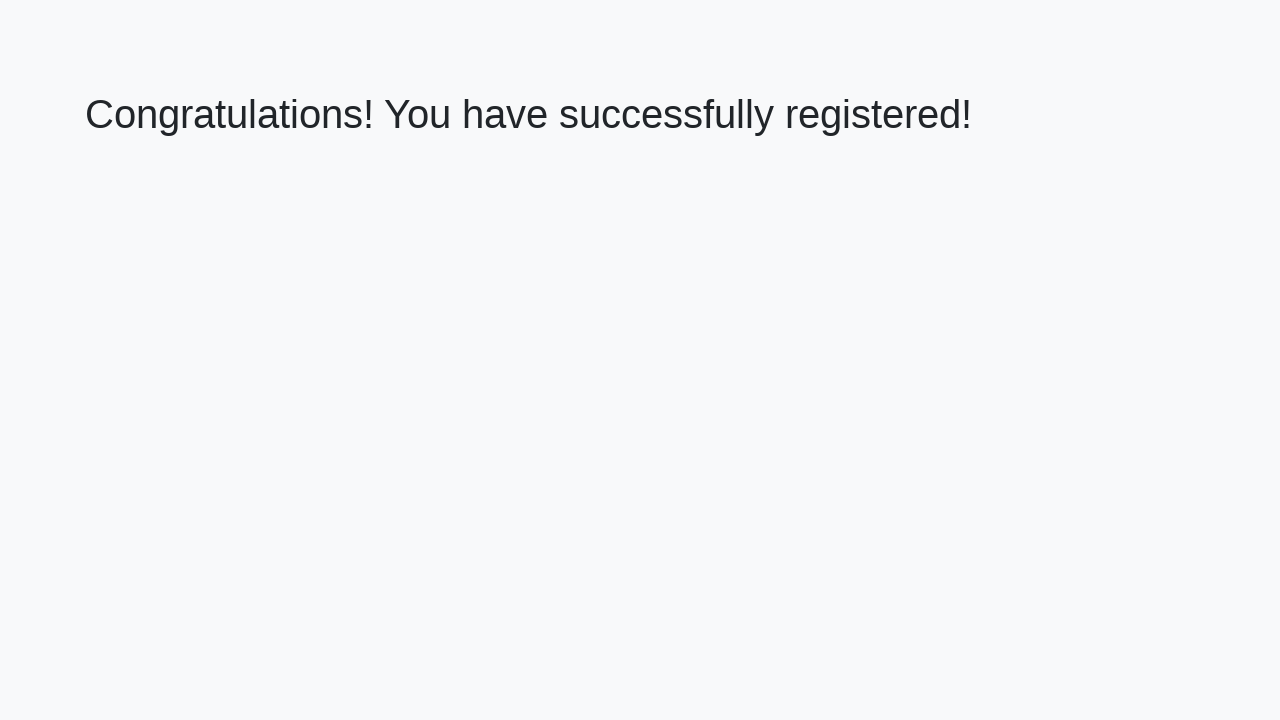